Practices various Selenium locator strategies on a demo site by filling login forms, triggering the forgot password flow, filling recovery form fields, and attempting login again with different credentials.

Starting URL: https://rahulshettyacademy.com/locatorspractice/

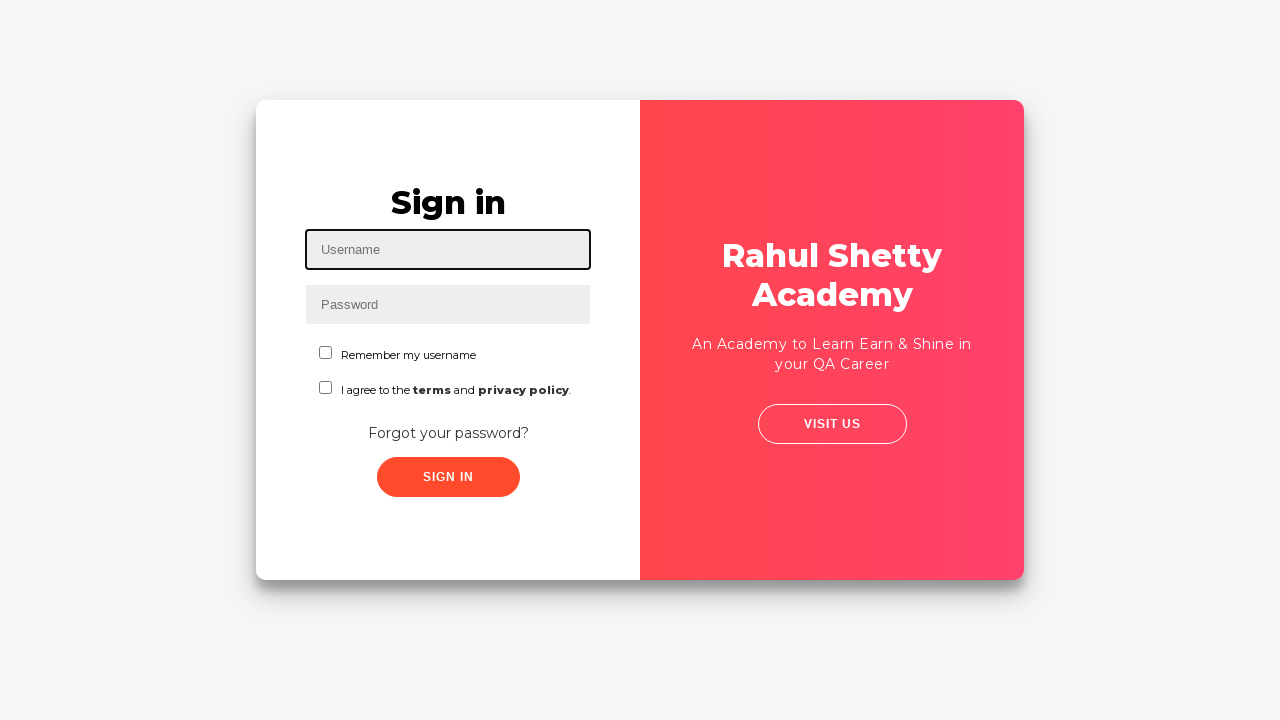

Filled username field with 'saipriya' on #inputUsername
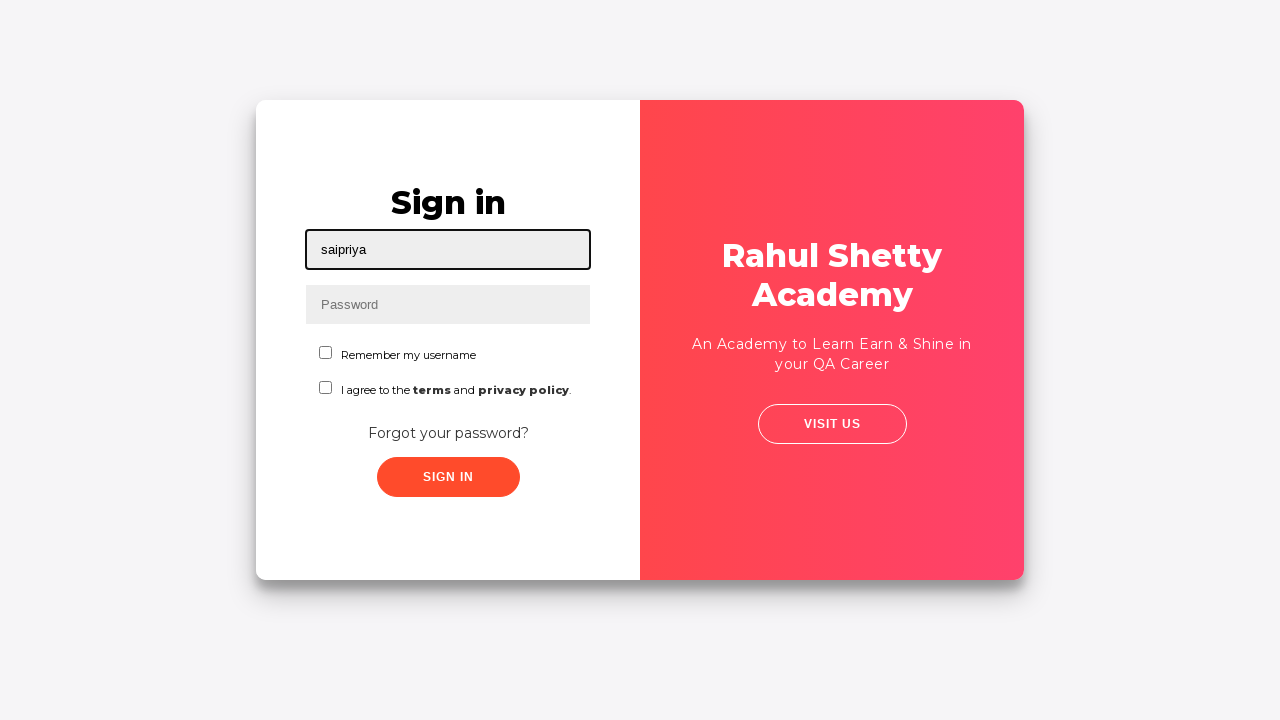

Filled password field with 'As@123' on input[name='inputPassword']
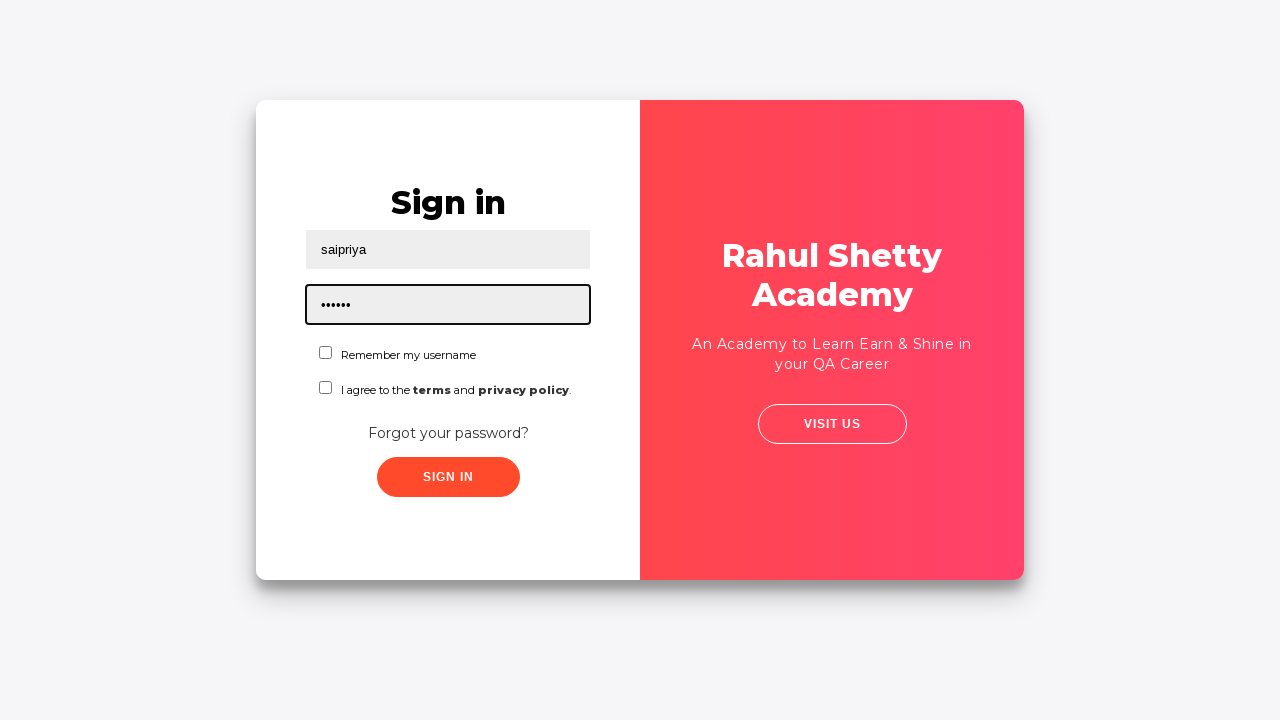

Clicked sign in button at (448, 477) on .signInBtn
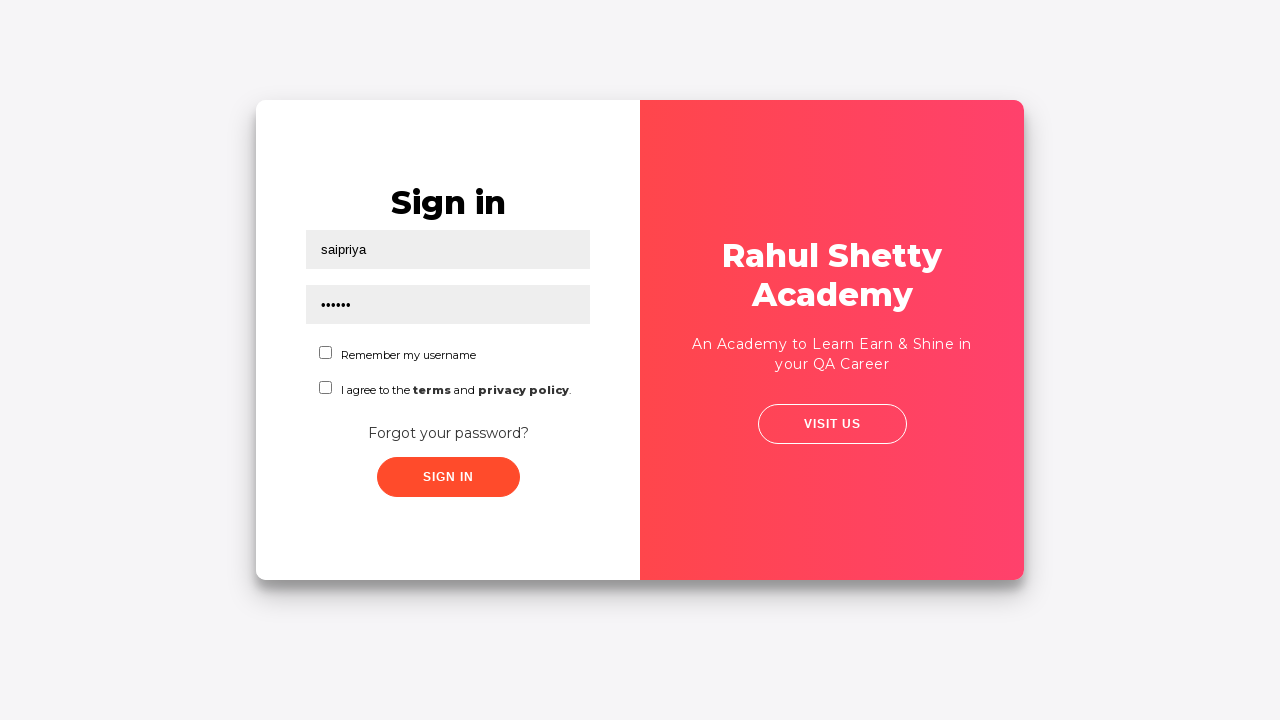

Error message appeared on login attempt
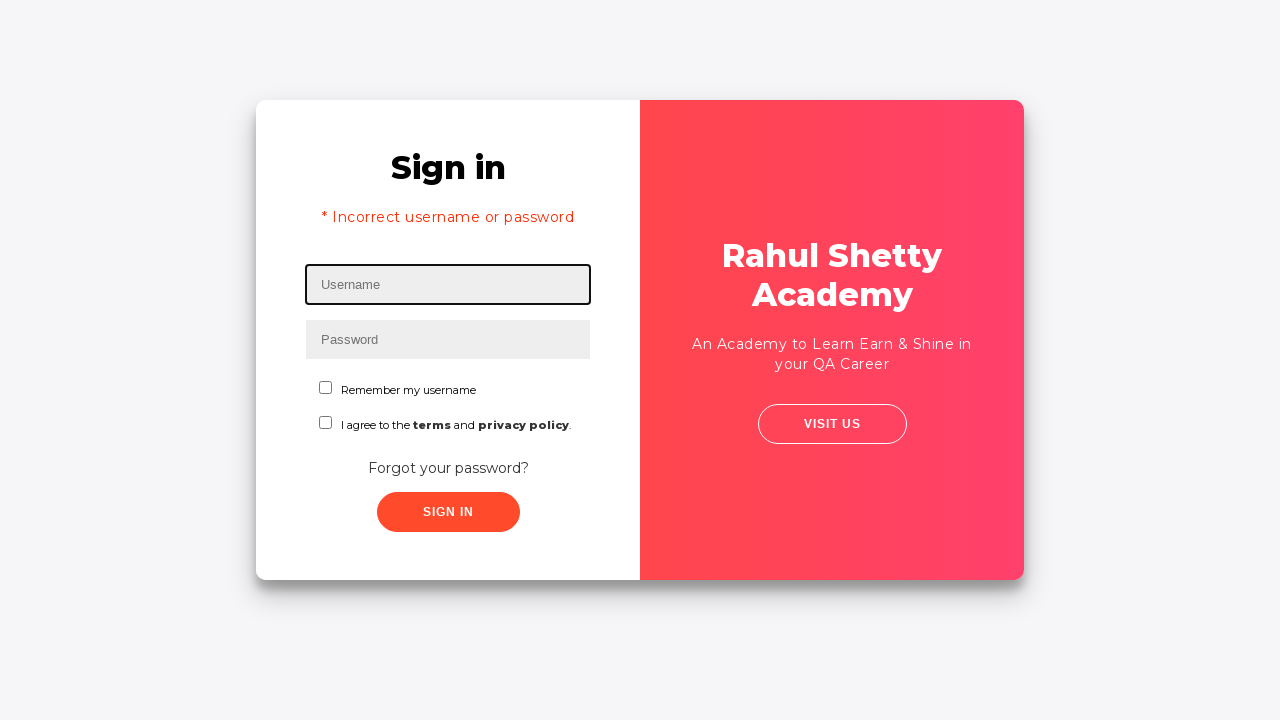

Clicked 'Forgot your password?' link at (448, 468) on text=Forgot your password?
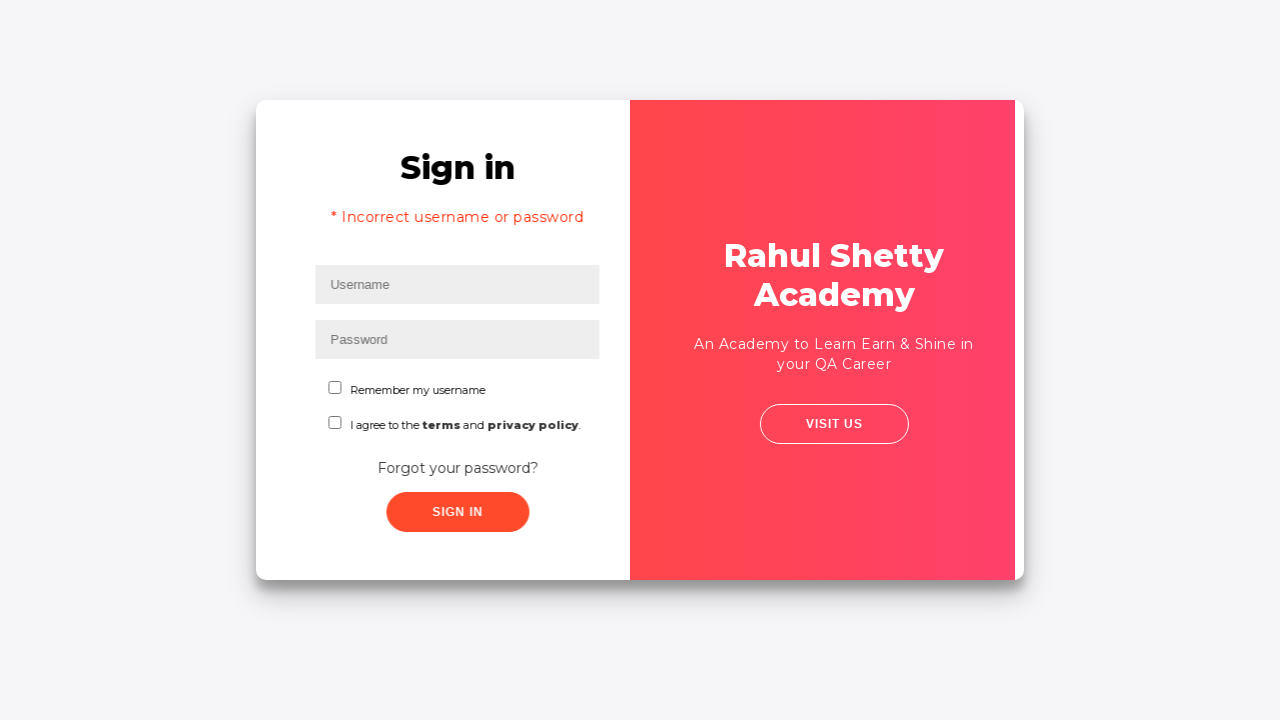

Waited for forgot password form to load
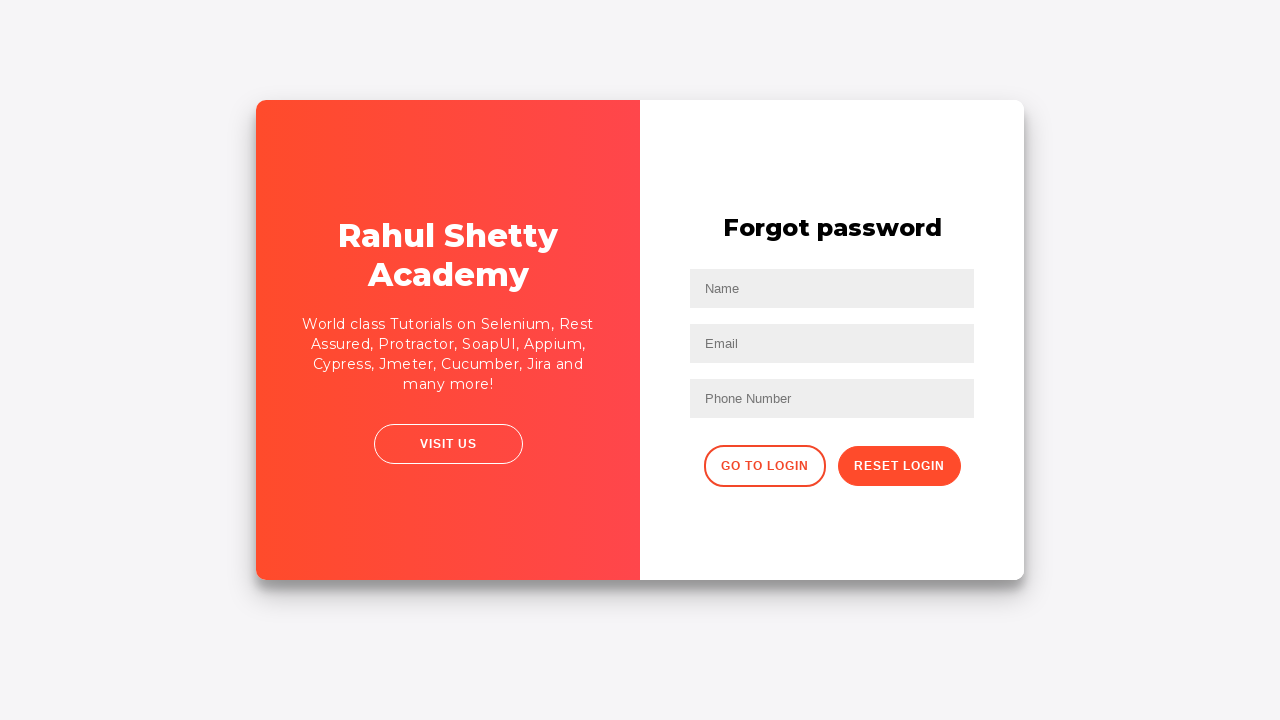

Filled name field with 'priya' in password recovery form on input[placeholder='Name']
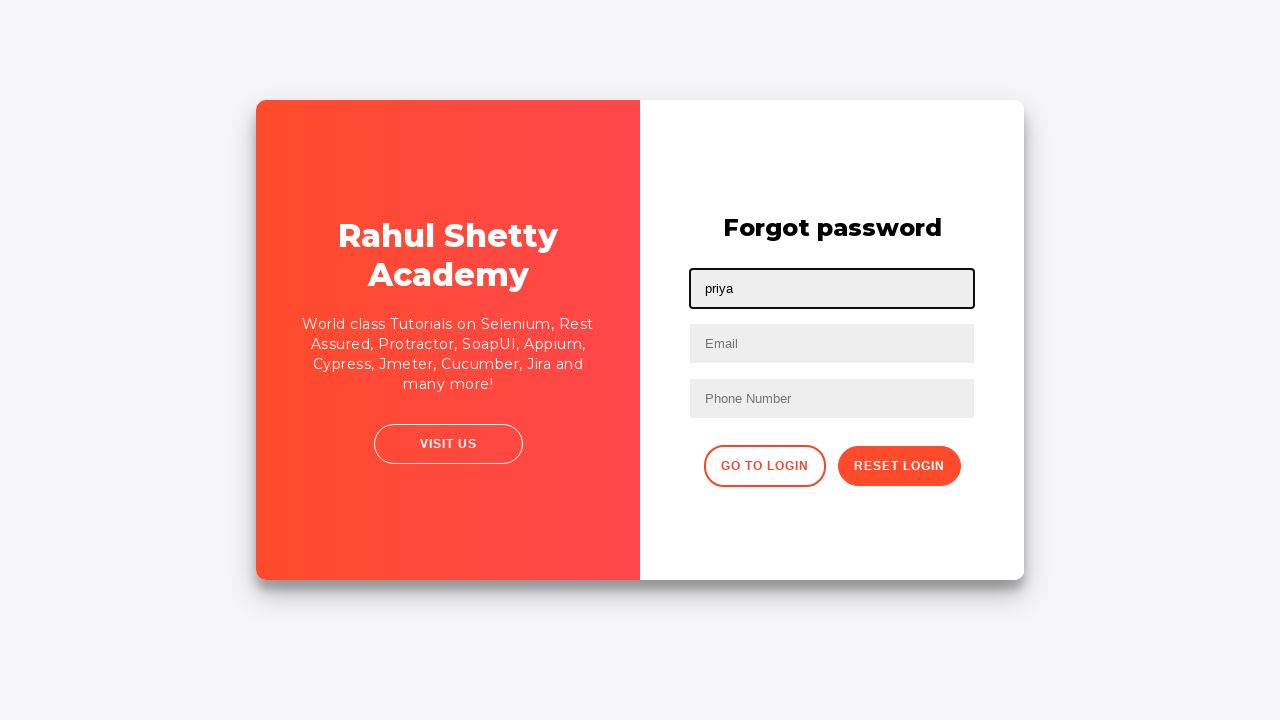

Filled email field with 'priya@rsa.com' on input[placeholder='Email']
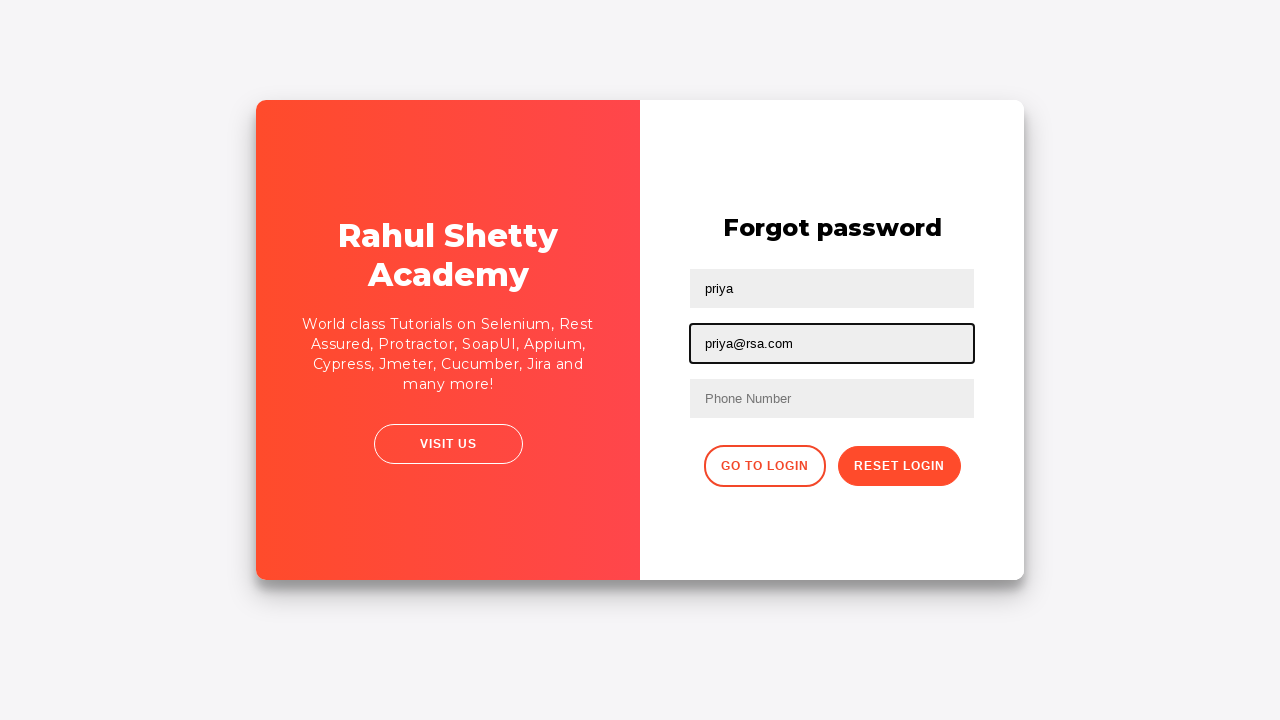

Cleared email field using nth-child selector on input[type='text'] >> nth=2
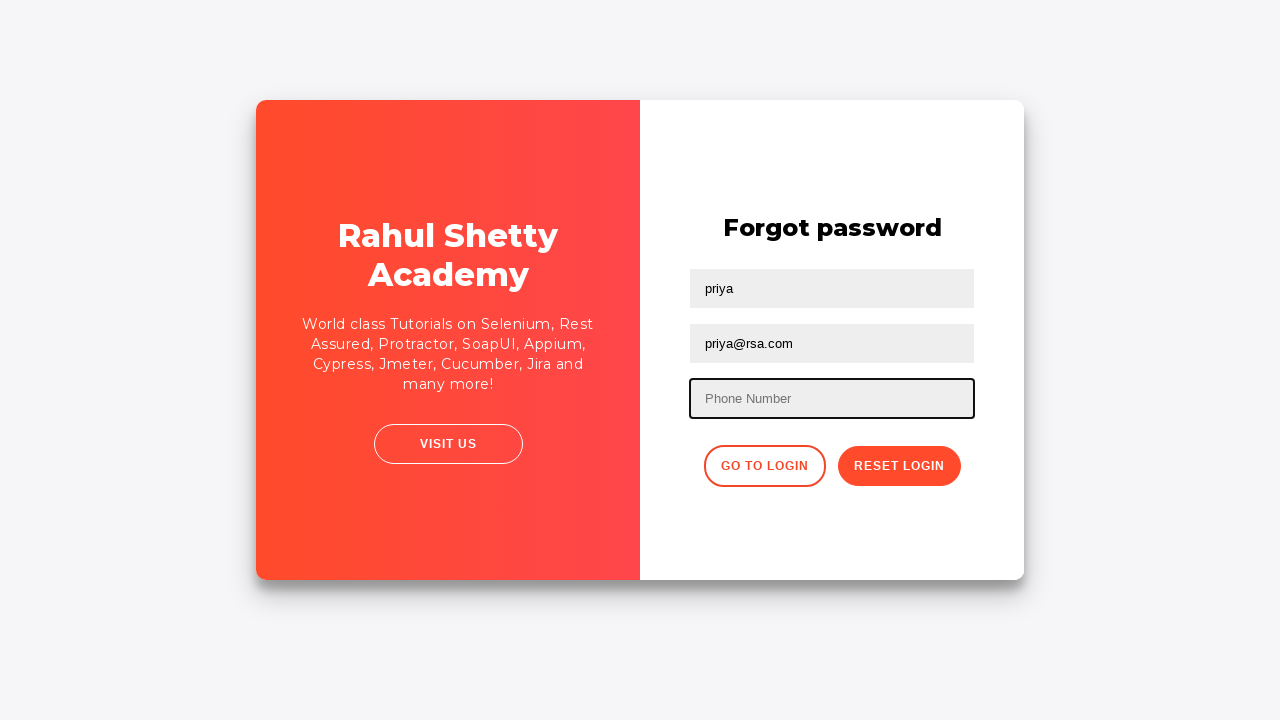

Filled email field with 'ambati.priya.sai@gmail.com' using nth-child selector on input[type='text']:nth-child(3)
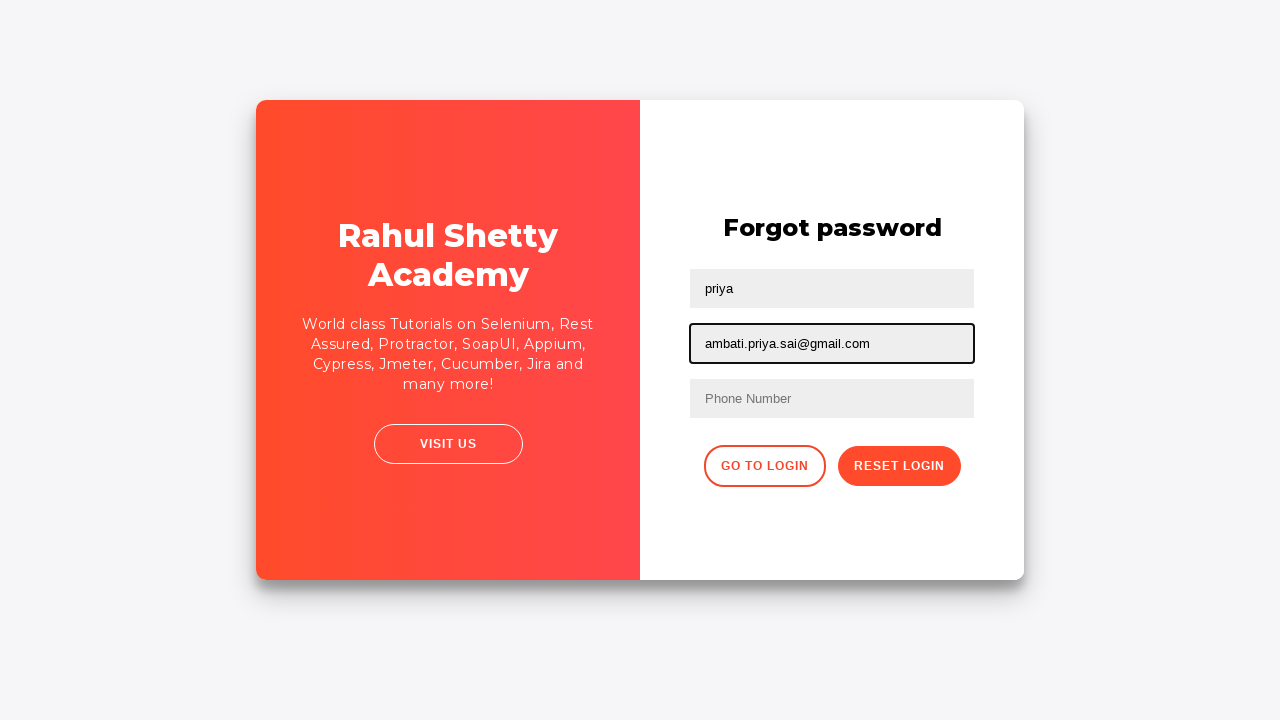

Filled phone number field with '9864353253' on form input:nth-of-type(3)
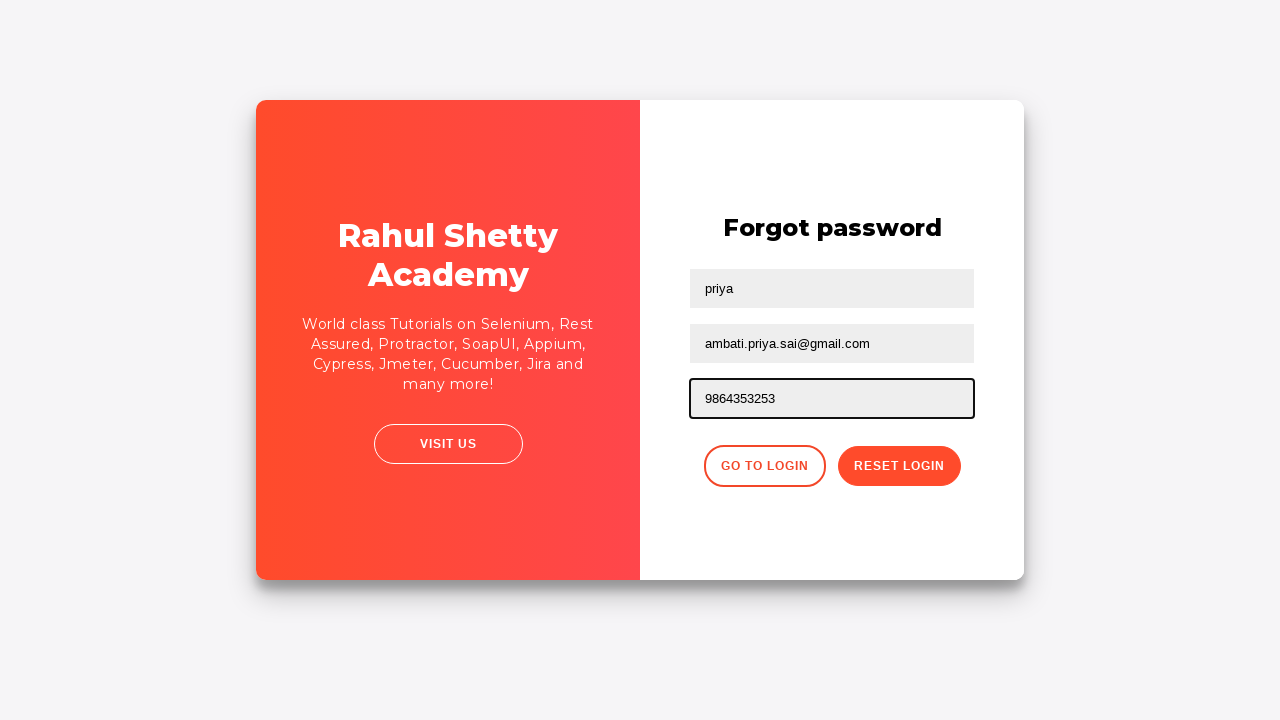

Clicked reset password button at (899, 466) on .reset-pwd-btn
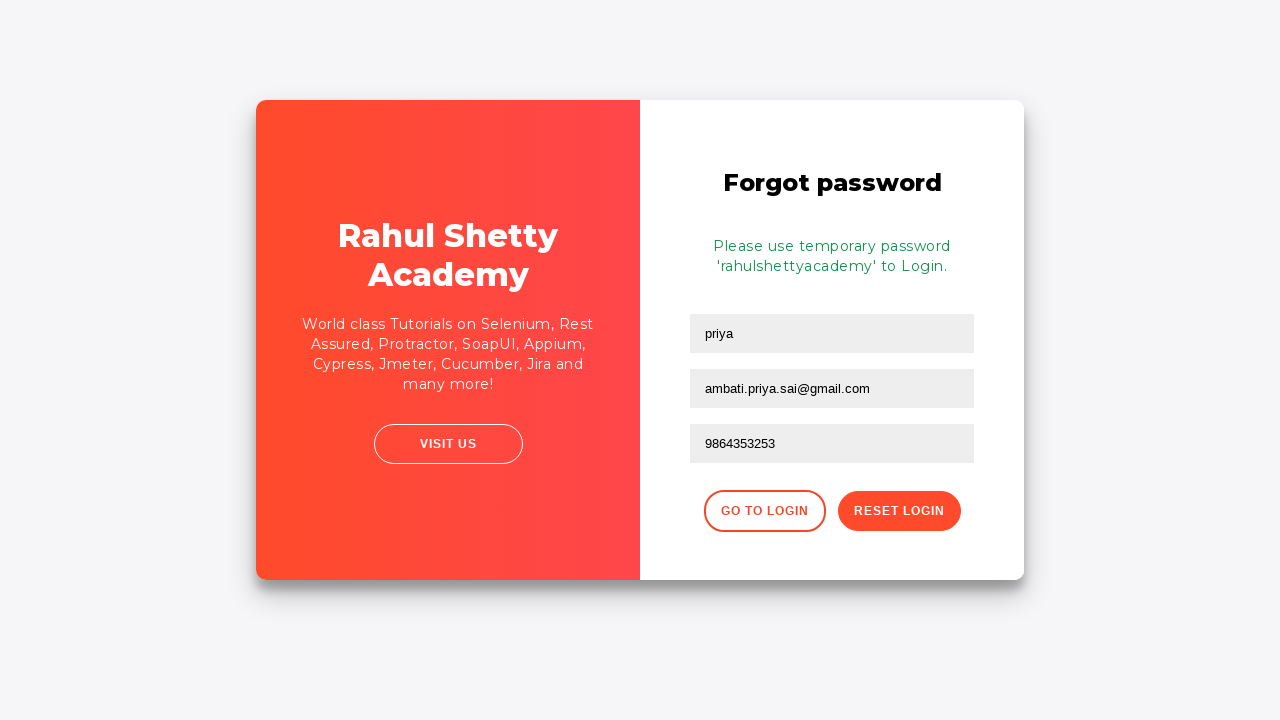

Password reset success message appeared
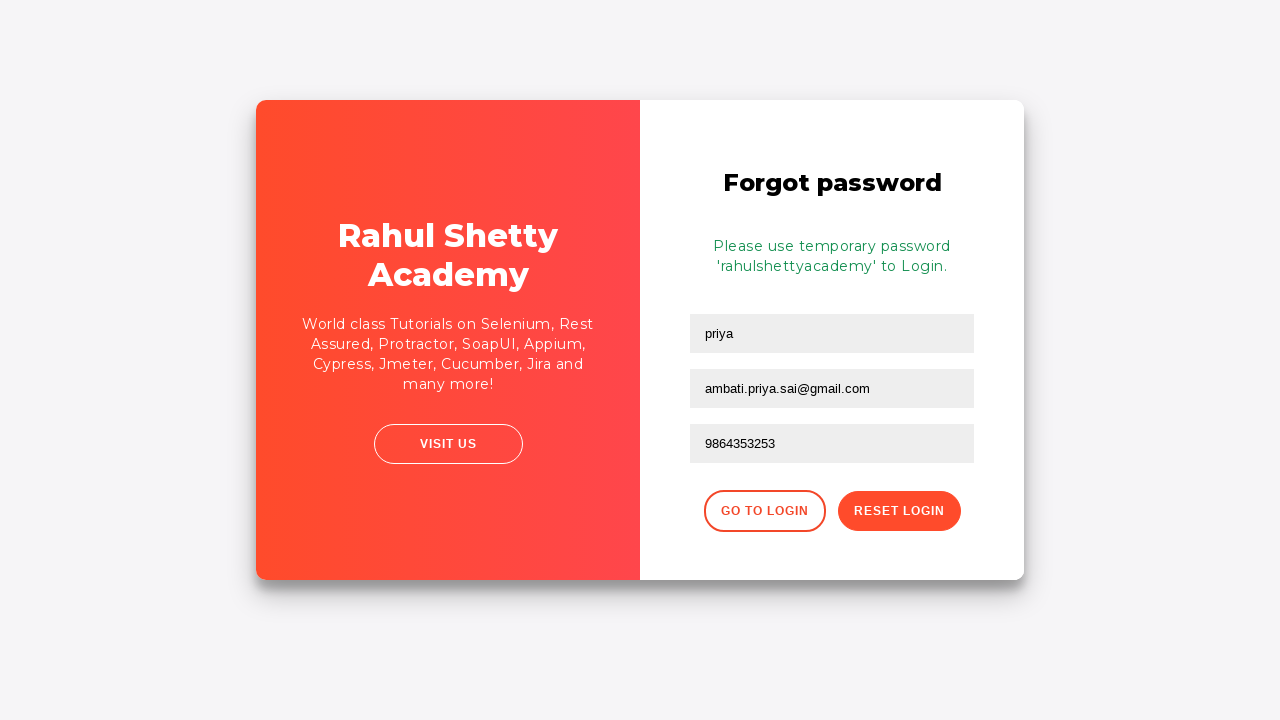

Clicked 'Go back to login' button at (764, 511) on .forgot-pwd-btn-conainer button:first-child
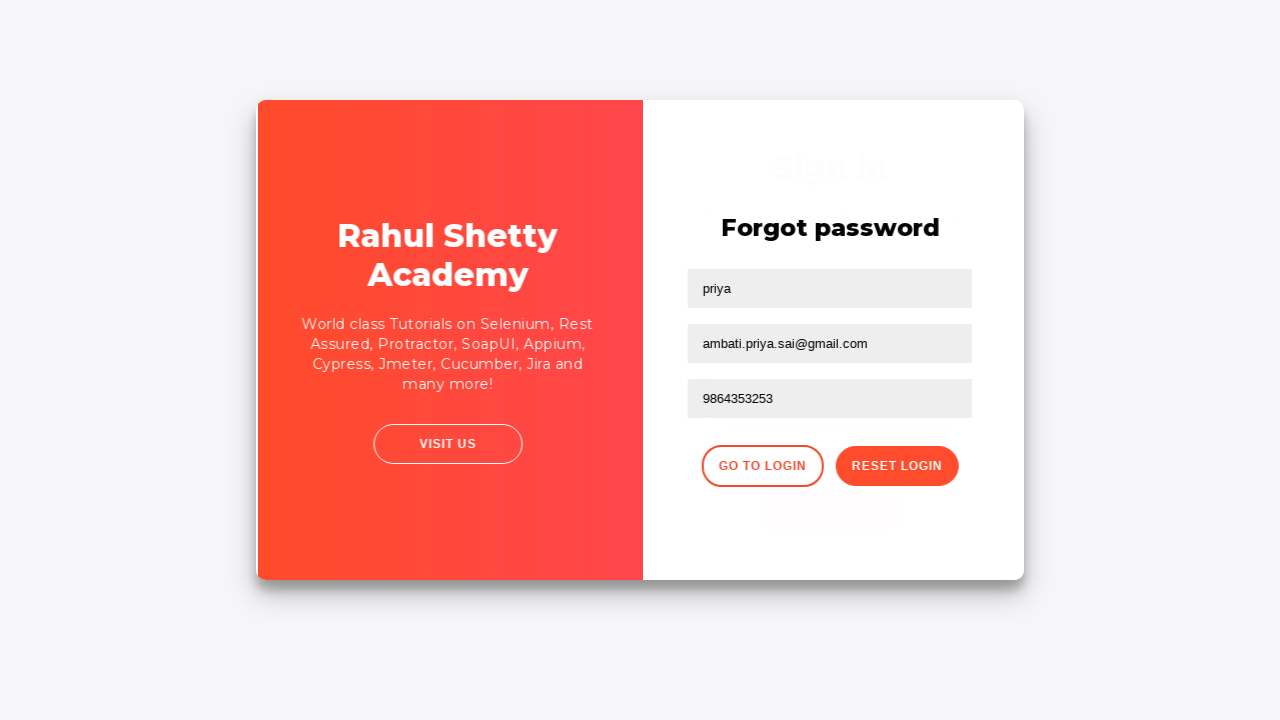

Waited for login form to reappear
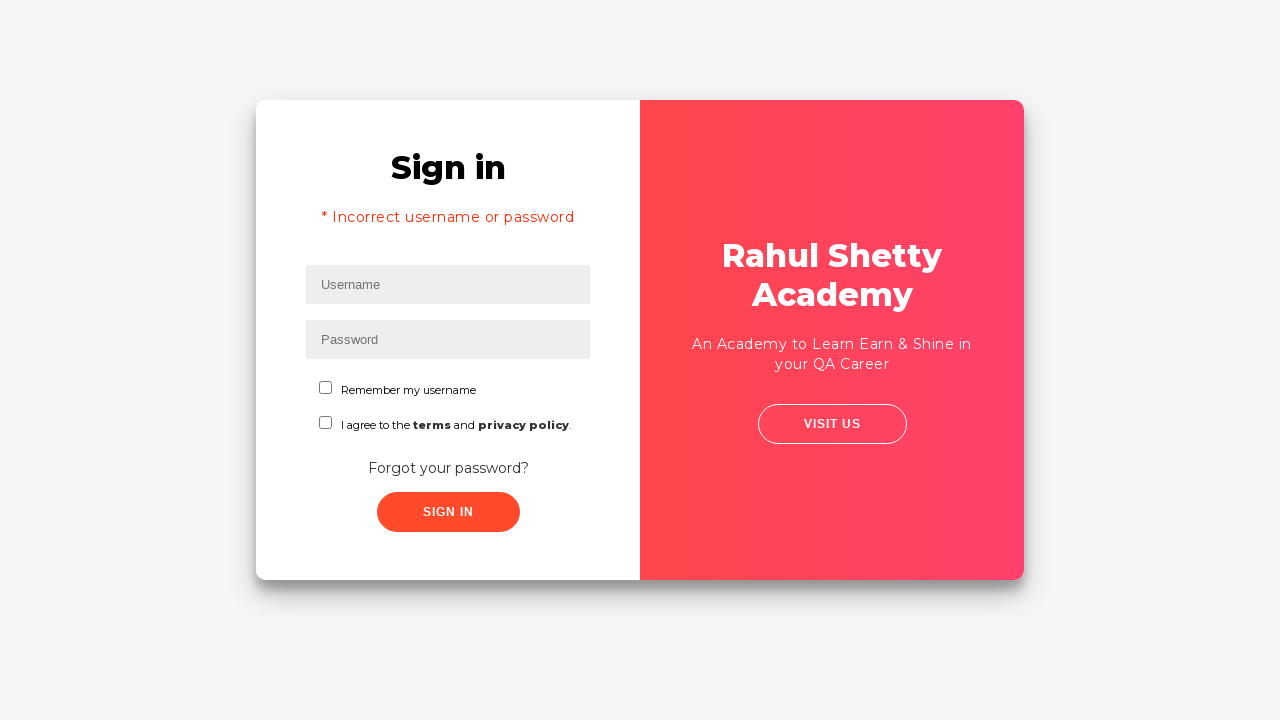

Filled username field with 'priya' for second login attempt on #inputUsername
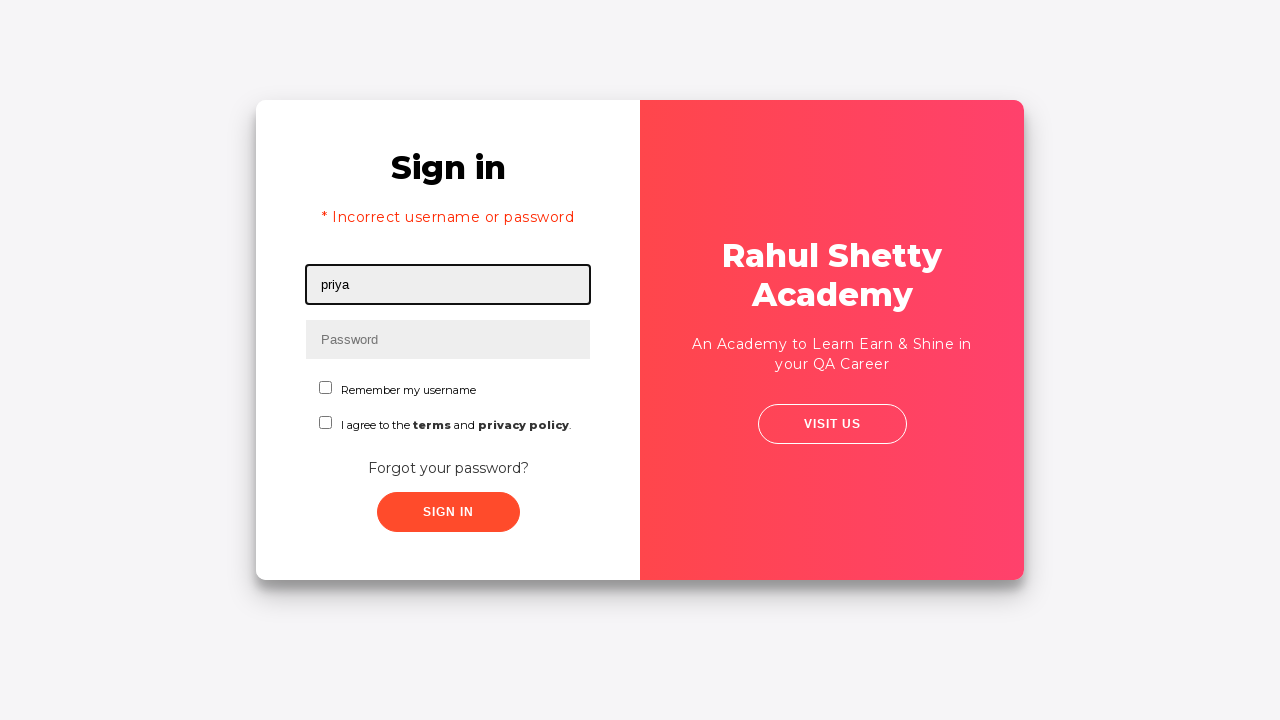

Filled password field with 'rahulshettyacademy' for second login attempt on input[type*='pass']
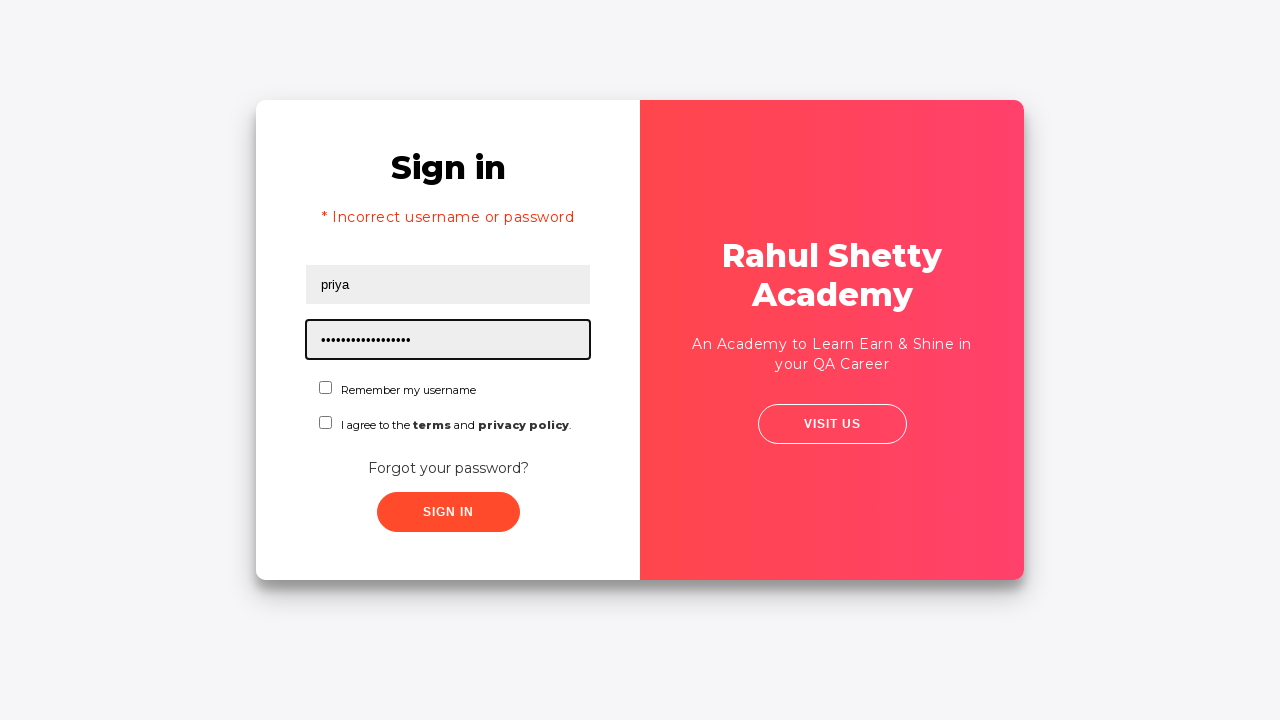

Checked the checkbox at (326, 388) on #chkboxOne
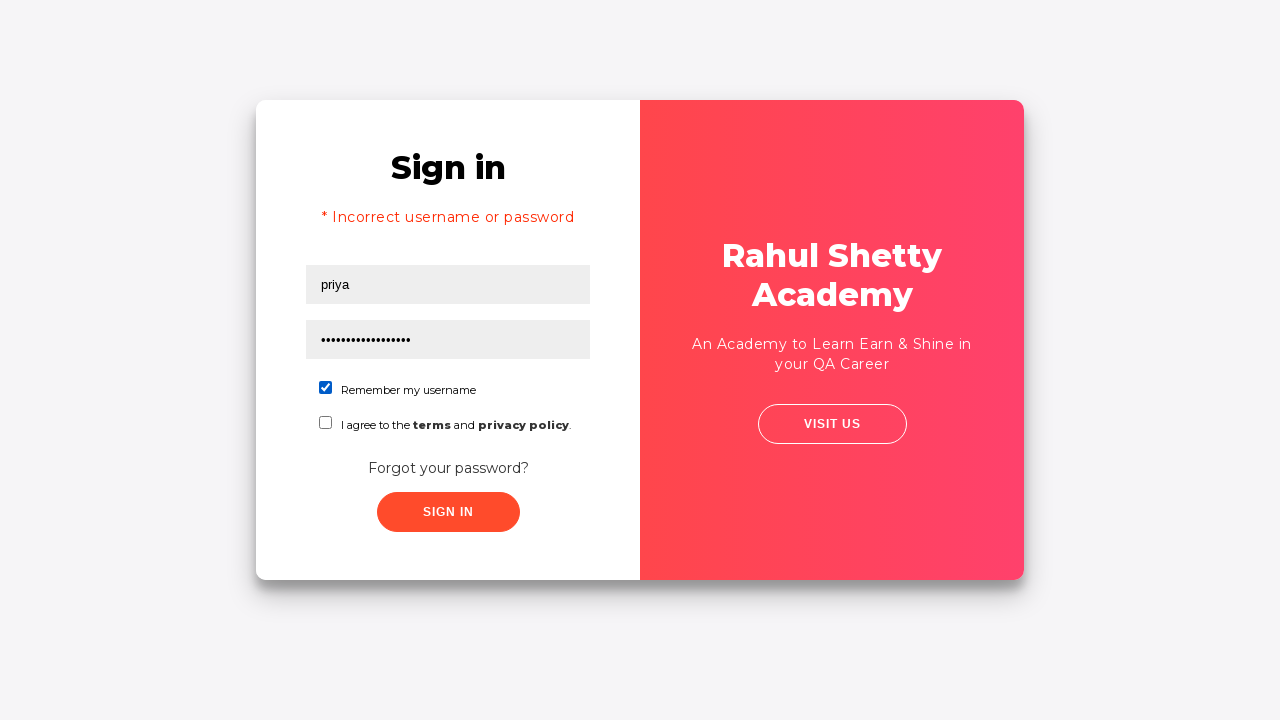

Clicked submit button to complete second login attempt at (448, 512) on button.submit
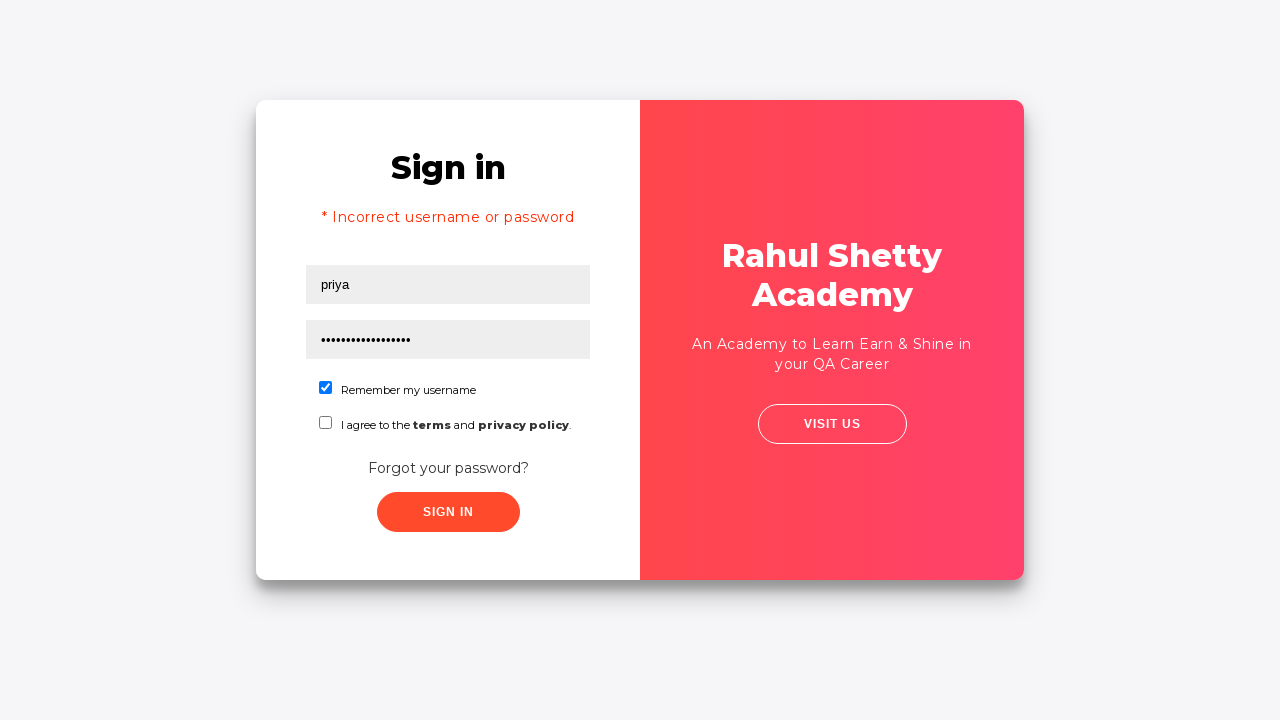

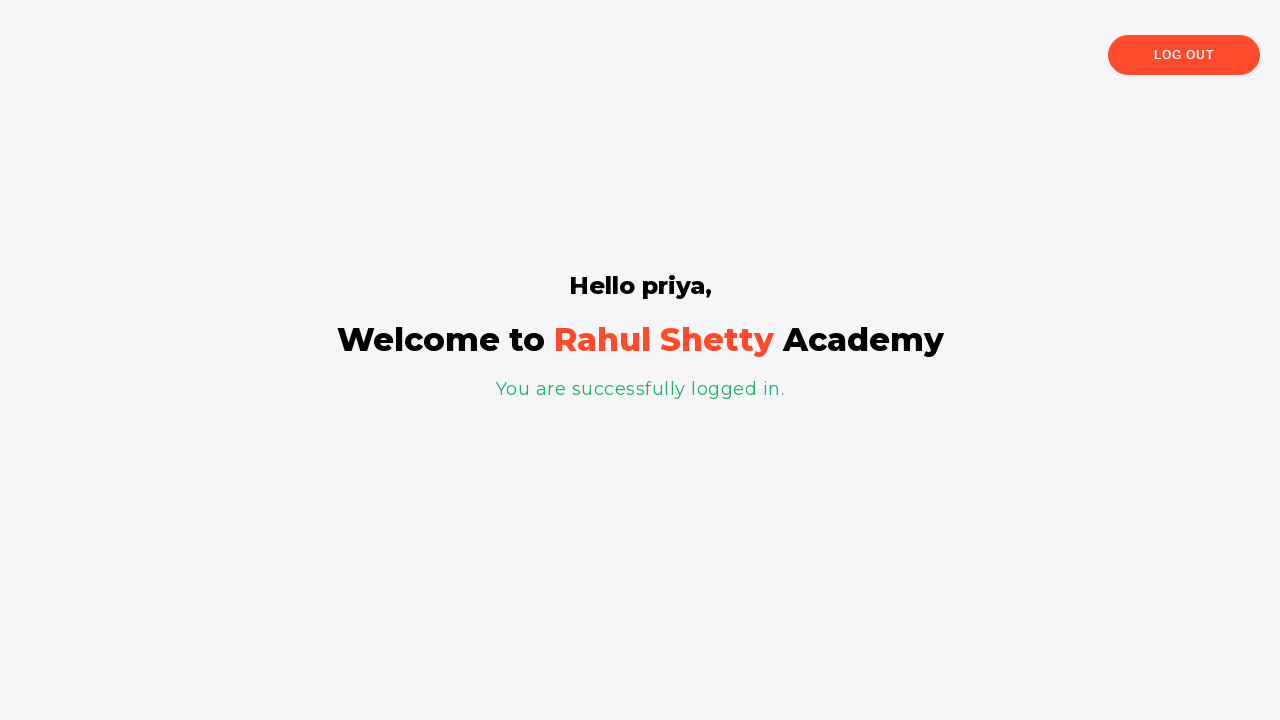